Navigates to an OpenCart demo site and applies browser zoom using JavaScript to change the page's zoom level

Starting URL: https://naveenautomationlabs.com/opencart/

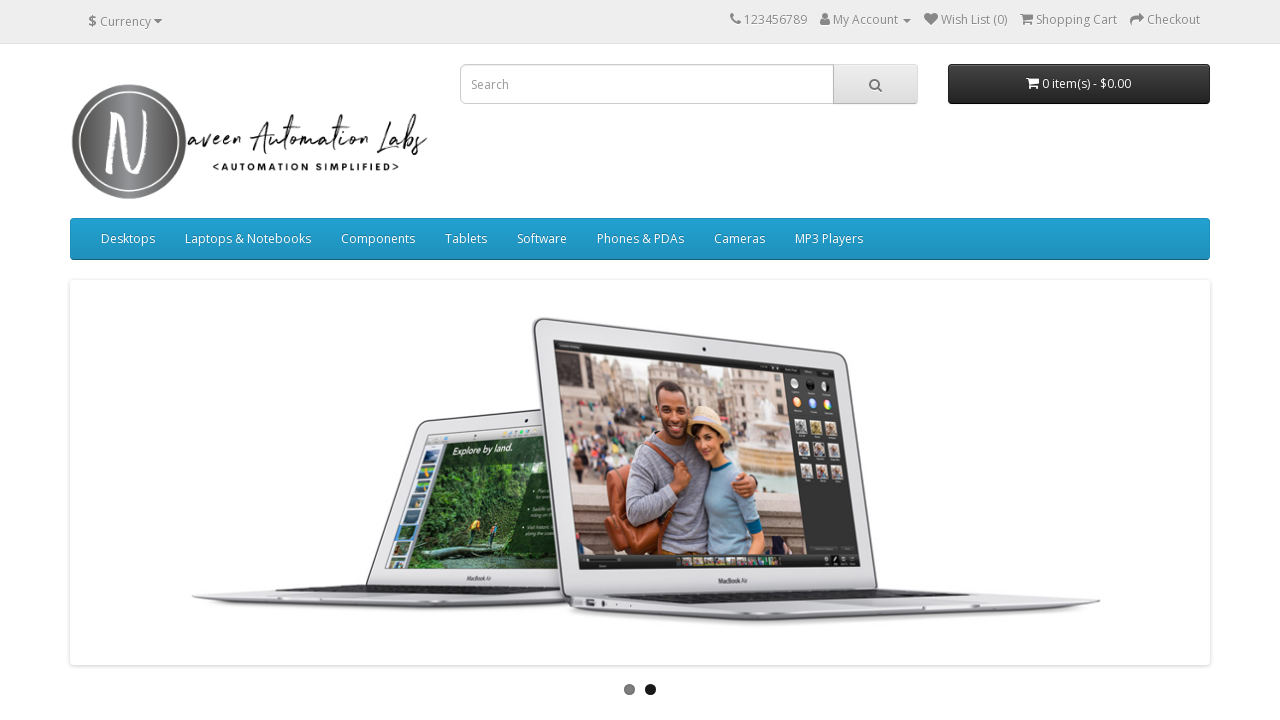

Applied 50% zoom to the page using JavaScript
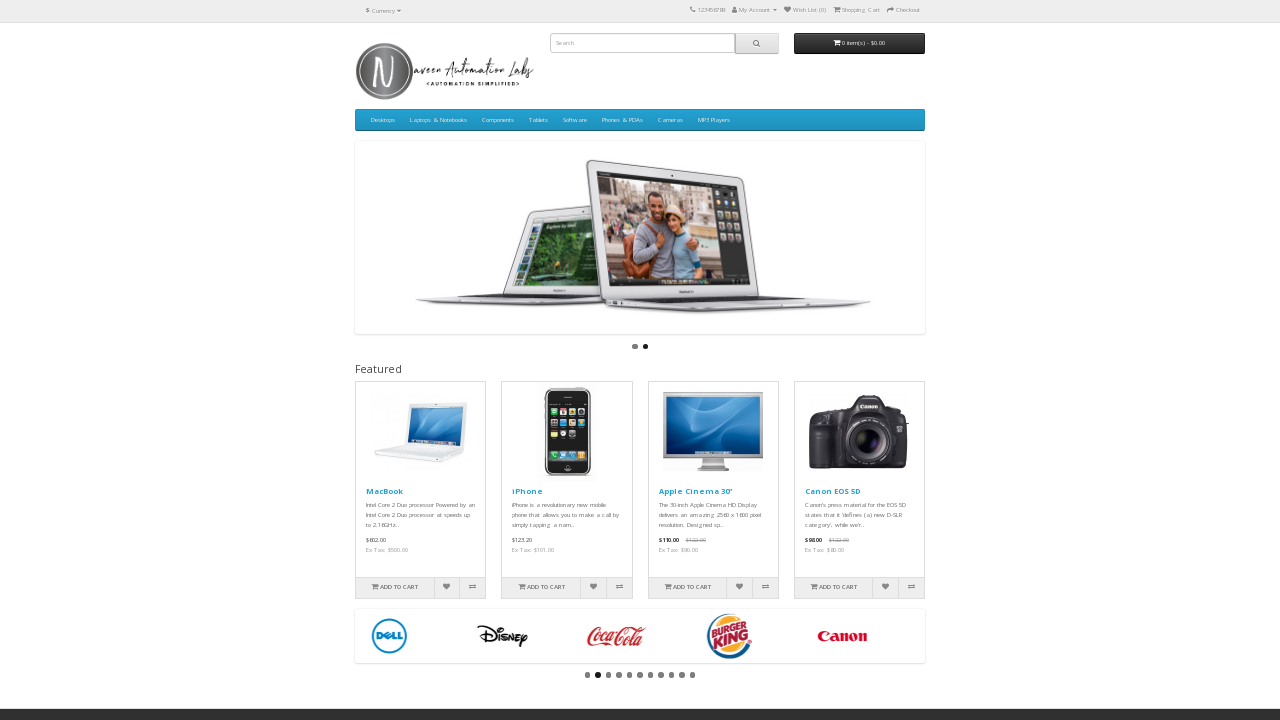

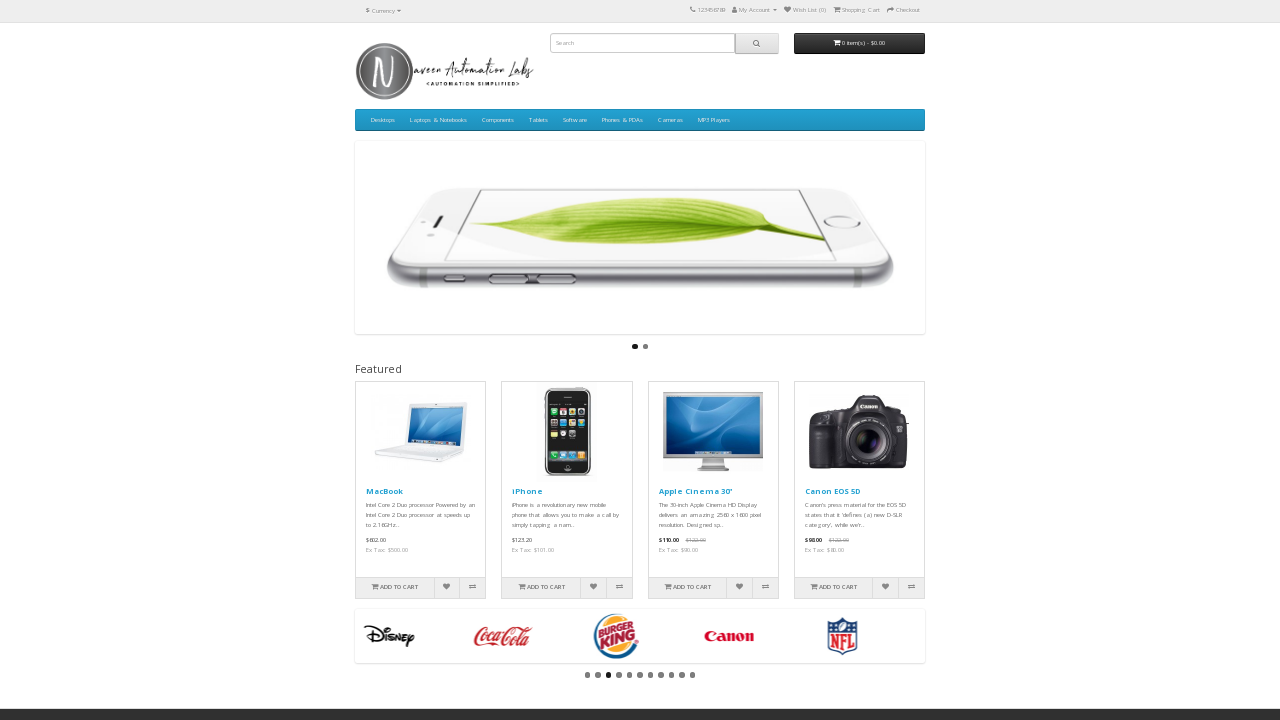